Tests the search functionality on the 99 Bottles of Beer website by navigating to the search page, entering a programming language name (python), submitting the search, and verifying that search results contain the searched term.

Starting URL: https://www.99-bottles-of-beer.net/

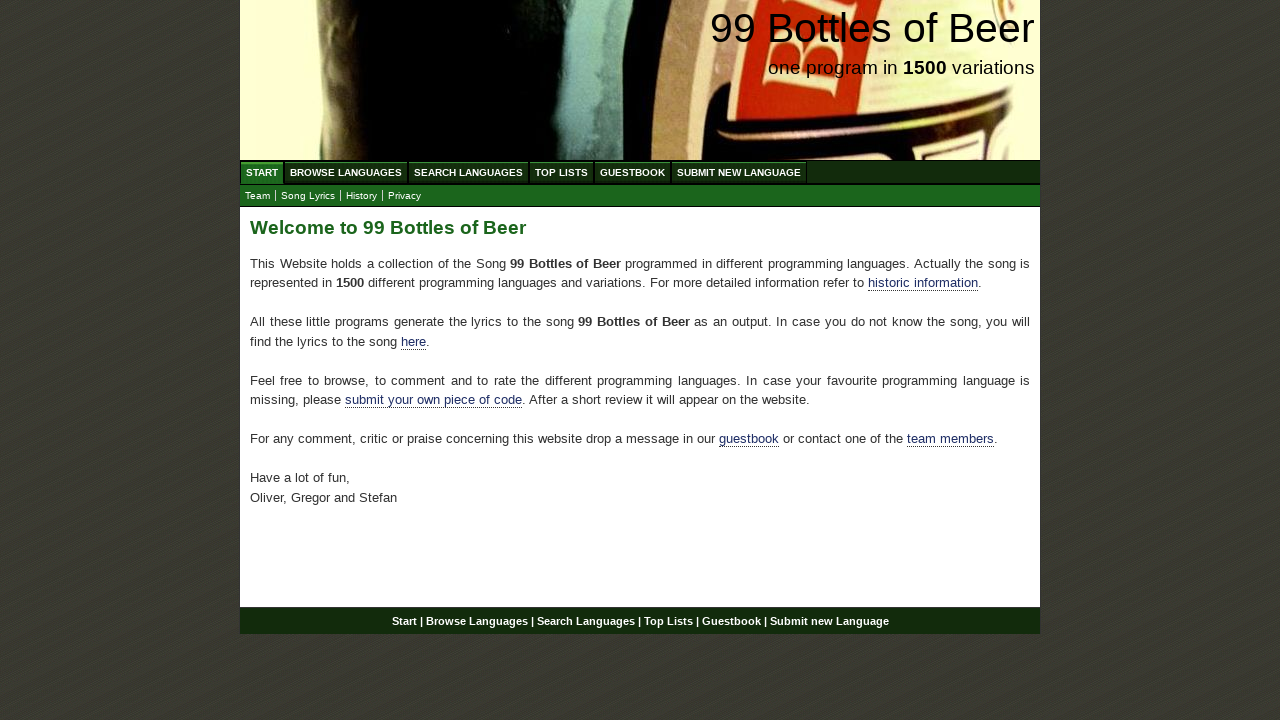

Clicked on 'Search Languages' menu item at (468, 172) on xpath=//ul[@id='menu']/li/a[@href = '/search.html']
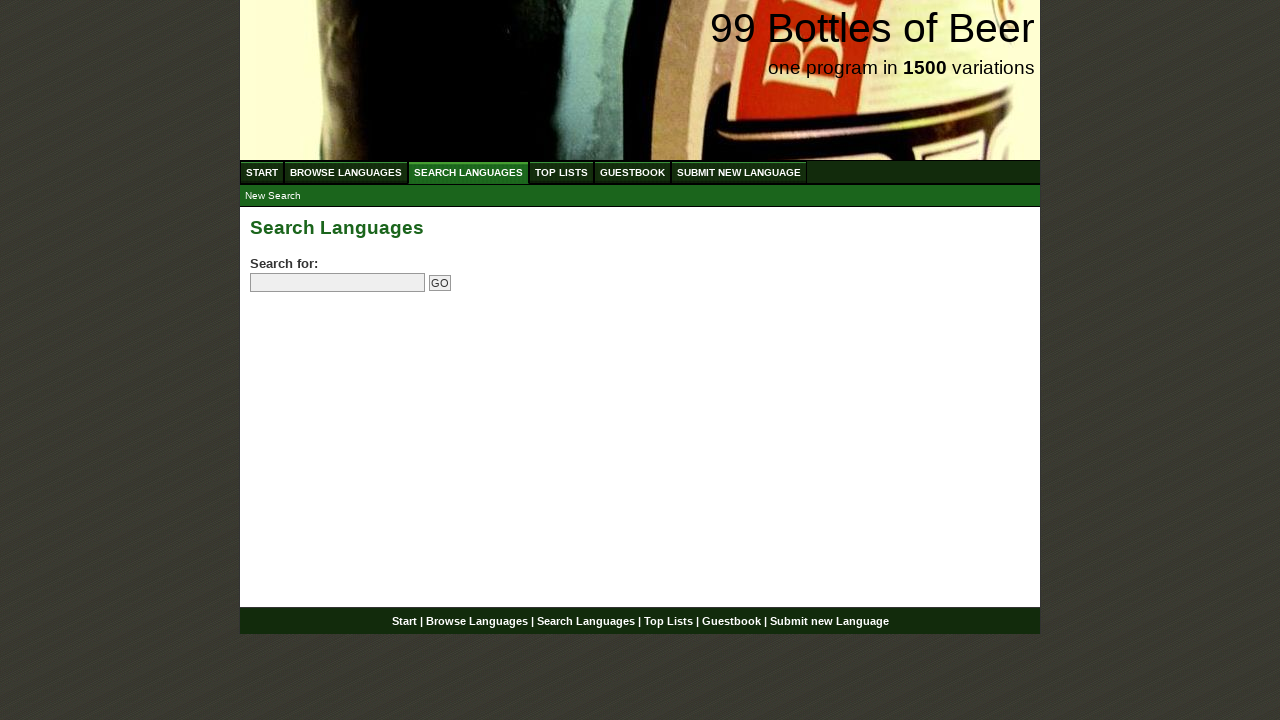

Clicked on search field to focus it at (338, 283) on input[name='search']
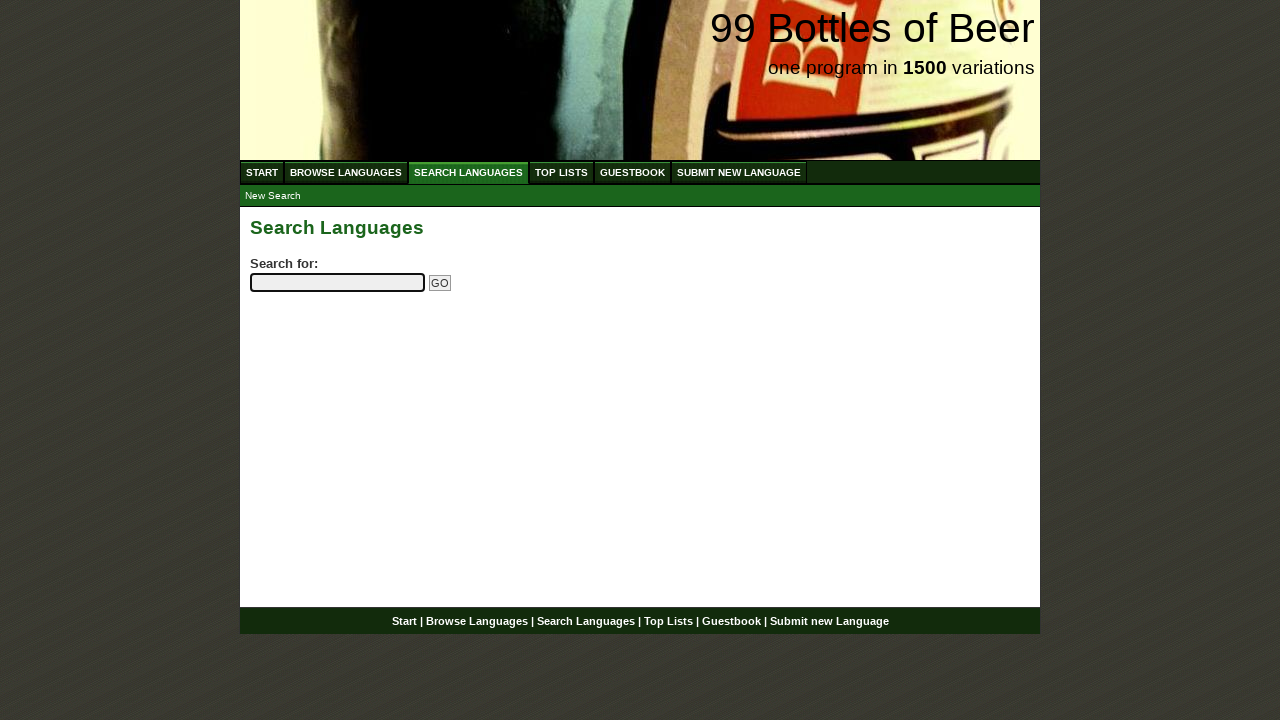

Entered 'python' in search field on input[name='search']
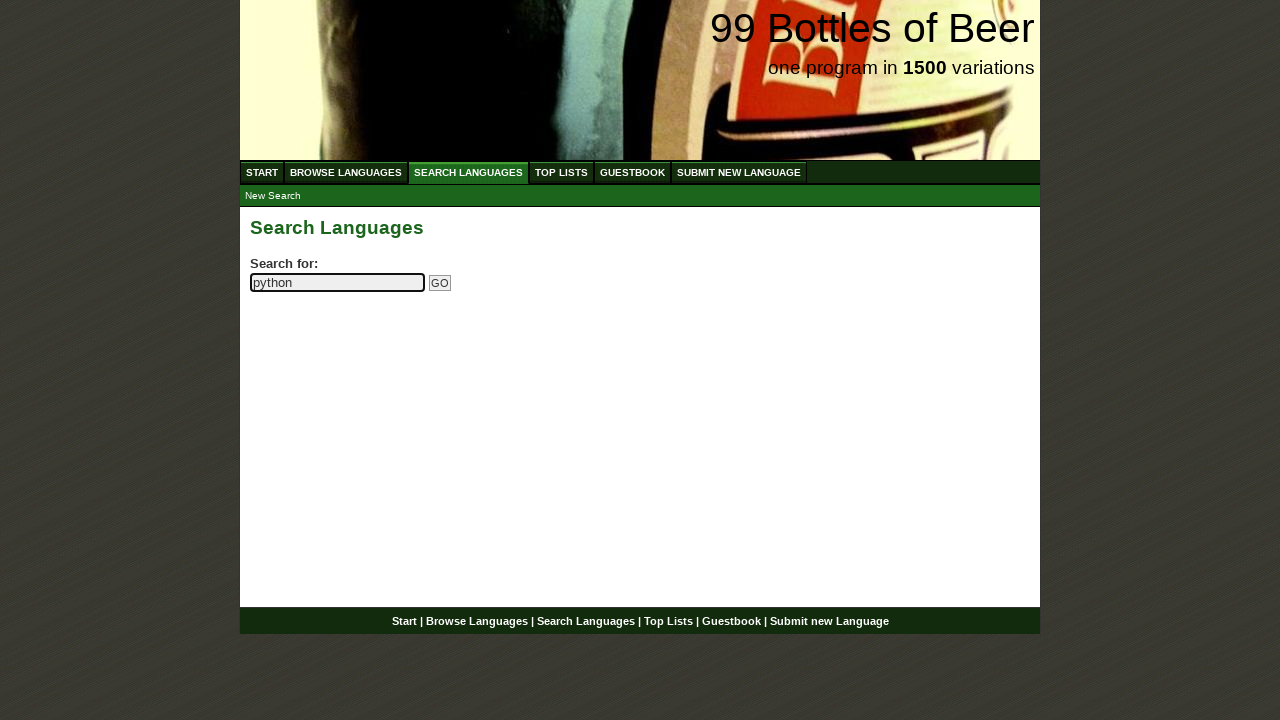

Clicked submit button to search for python at (440, 283) on input[name='submitsearch']
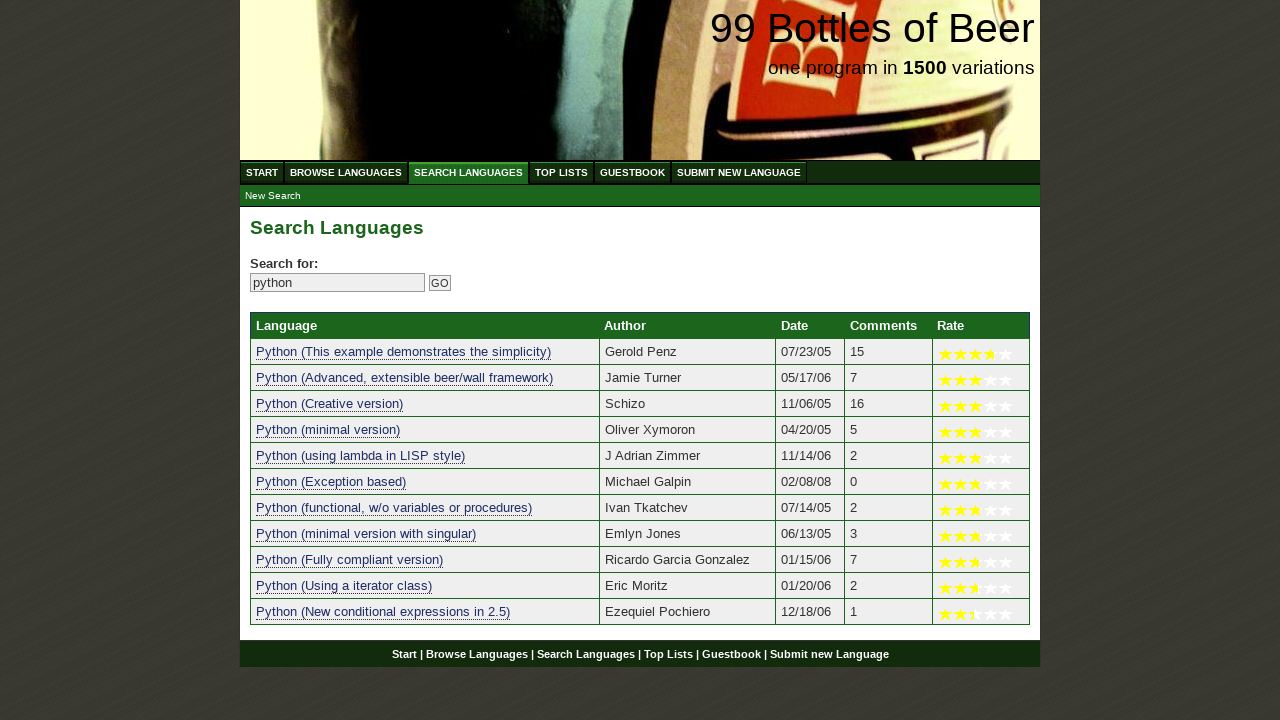

Search results table loaded
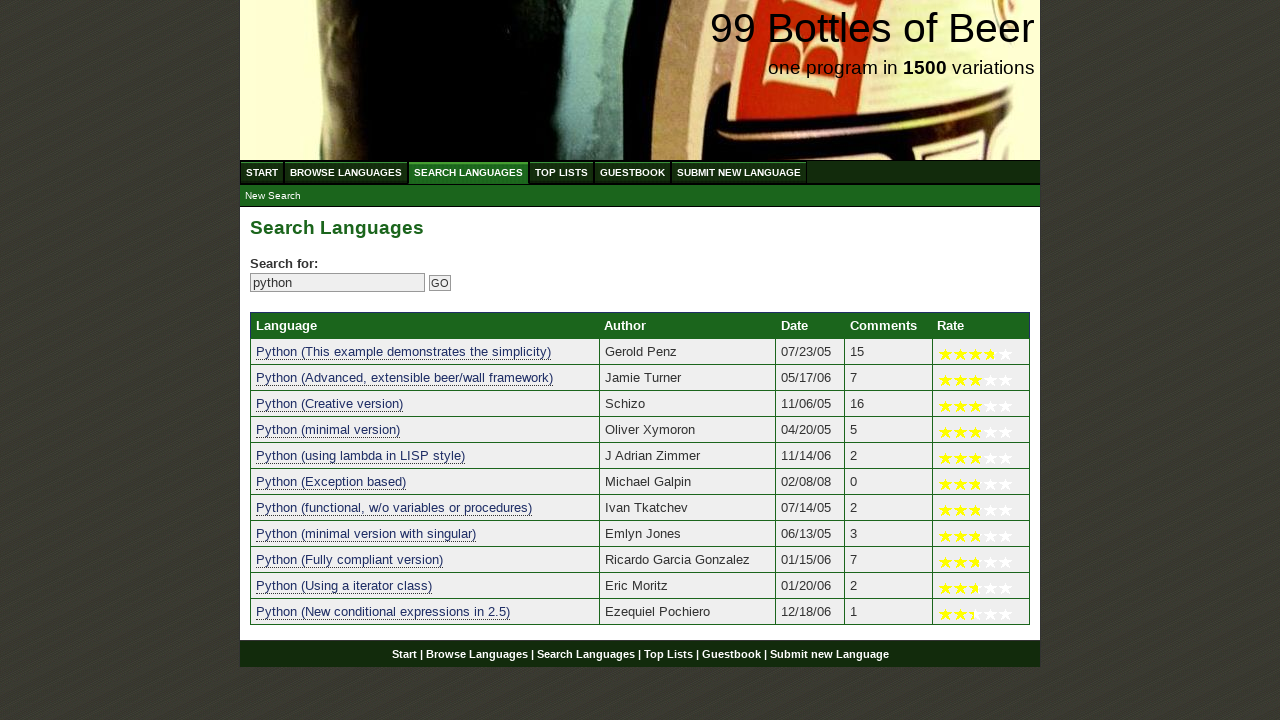

Verified that search results contain at least one entry
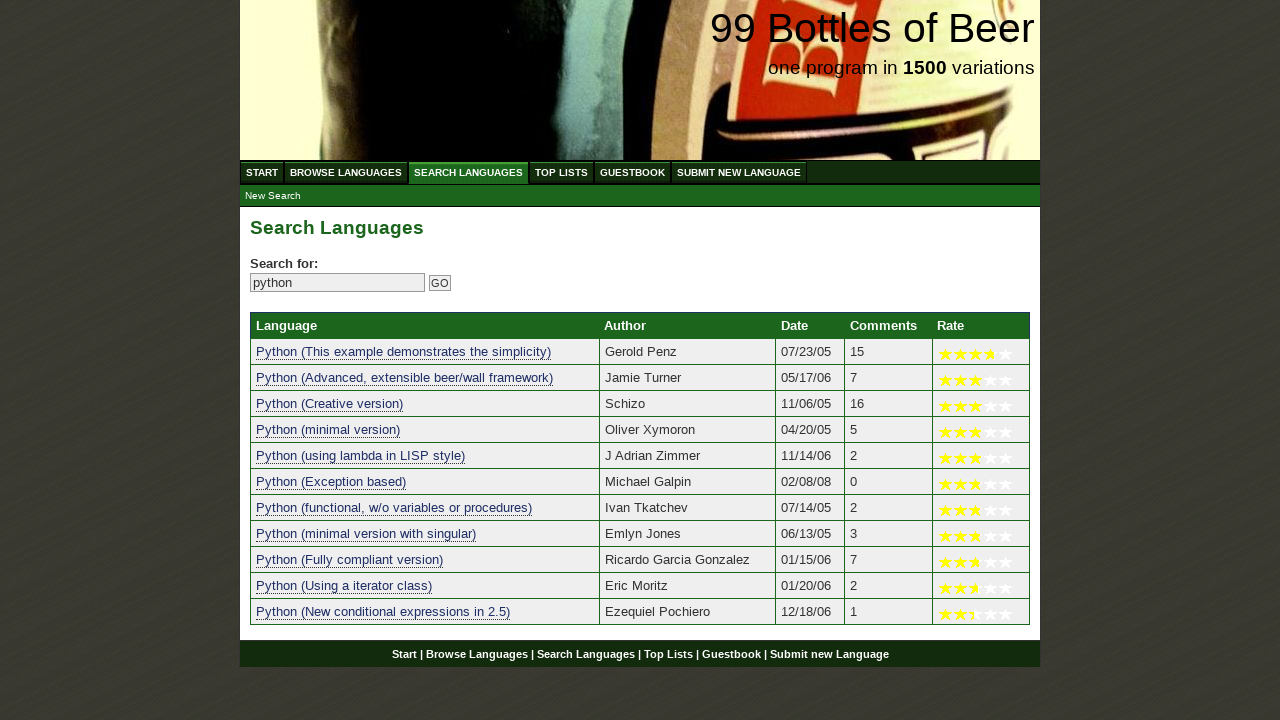

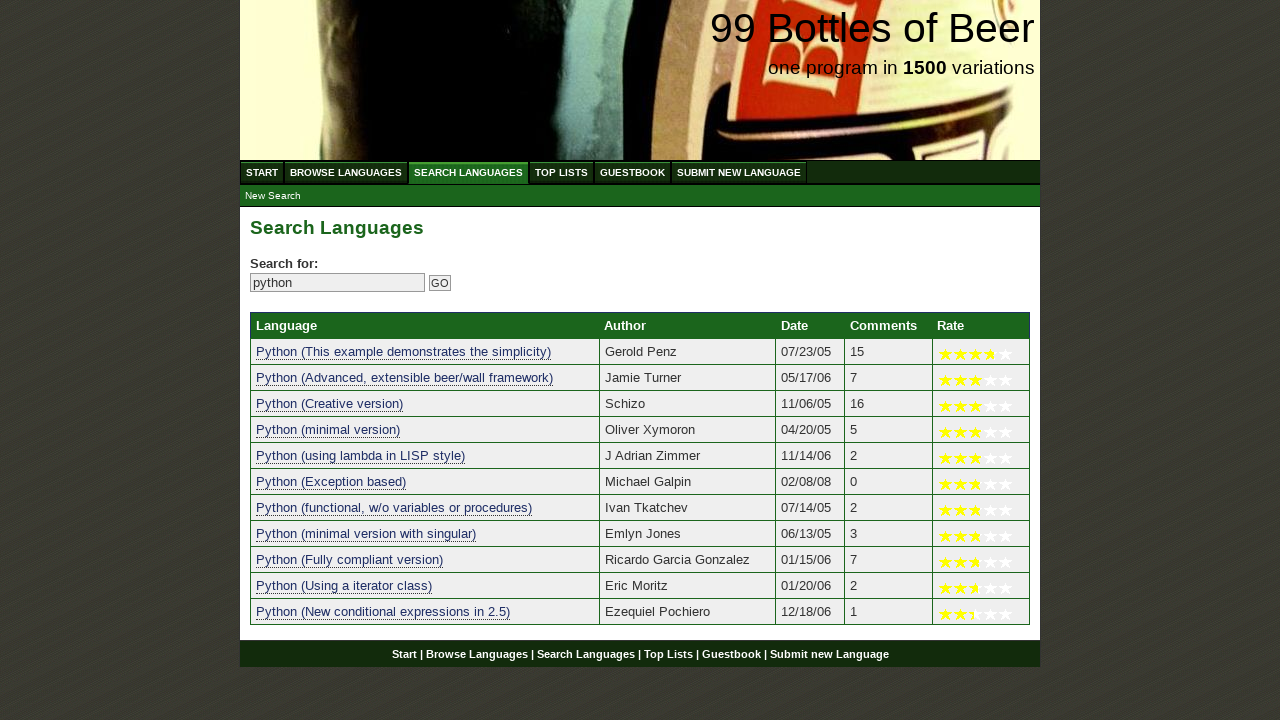